Tests various input field interactions on the LetCode edit page including filling text fields, using keyboard navigation, and verifying field states

Starting URL: https://letcode.in/edit

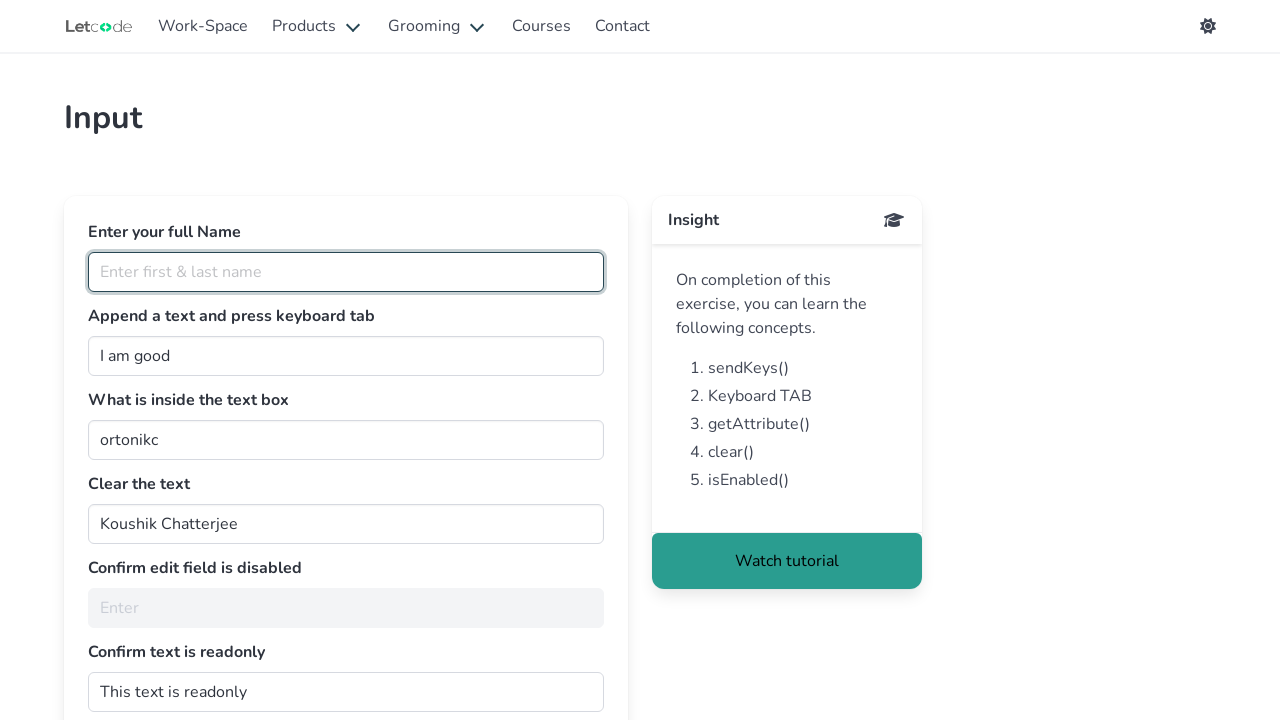

Filled full name field with 'ortonikc' on input#fullName
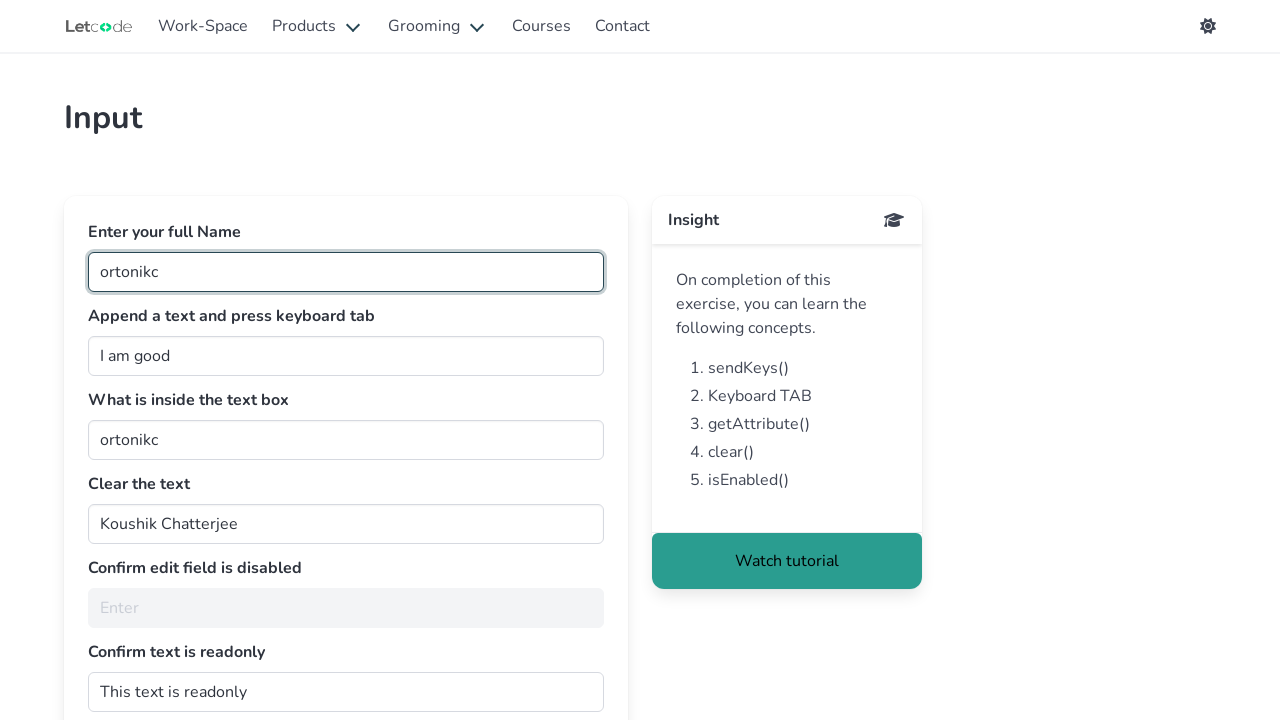

Pressed Tab key on join field to navigate to next field on input#join
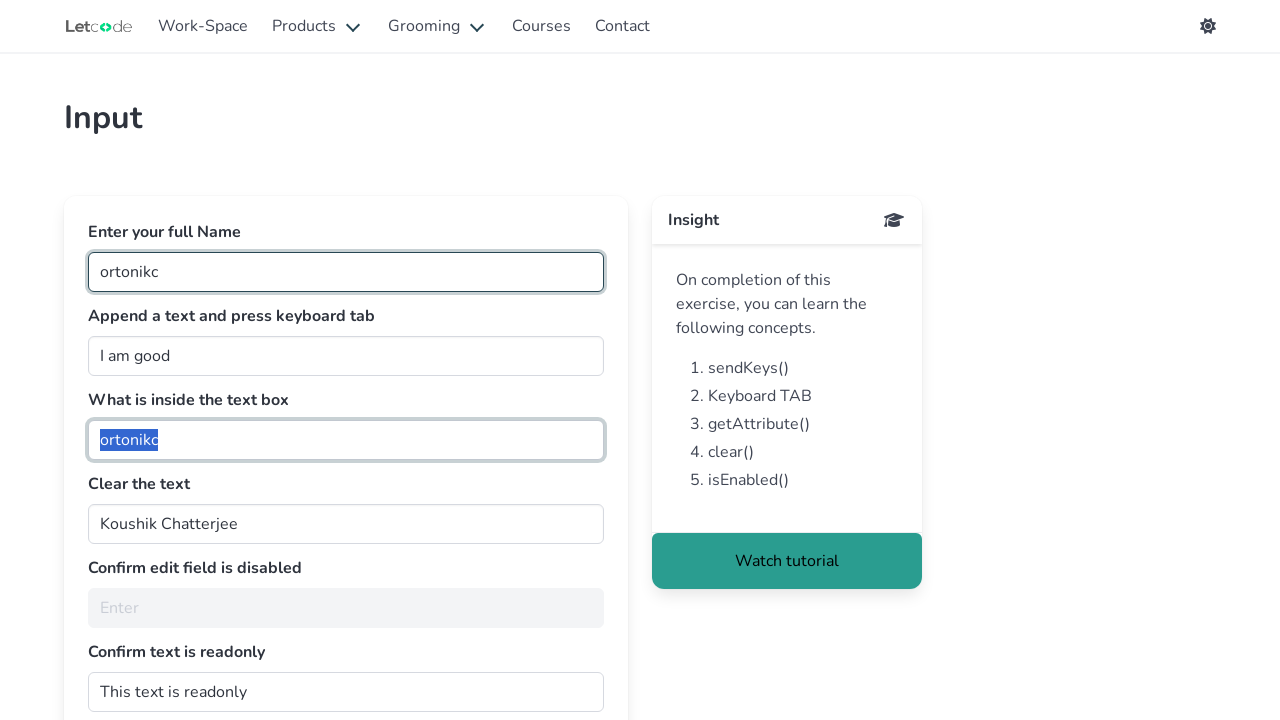

Filled join field with ' person TEST' on input#join
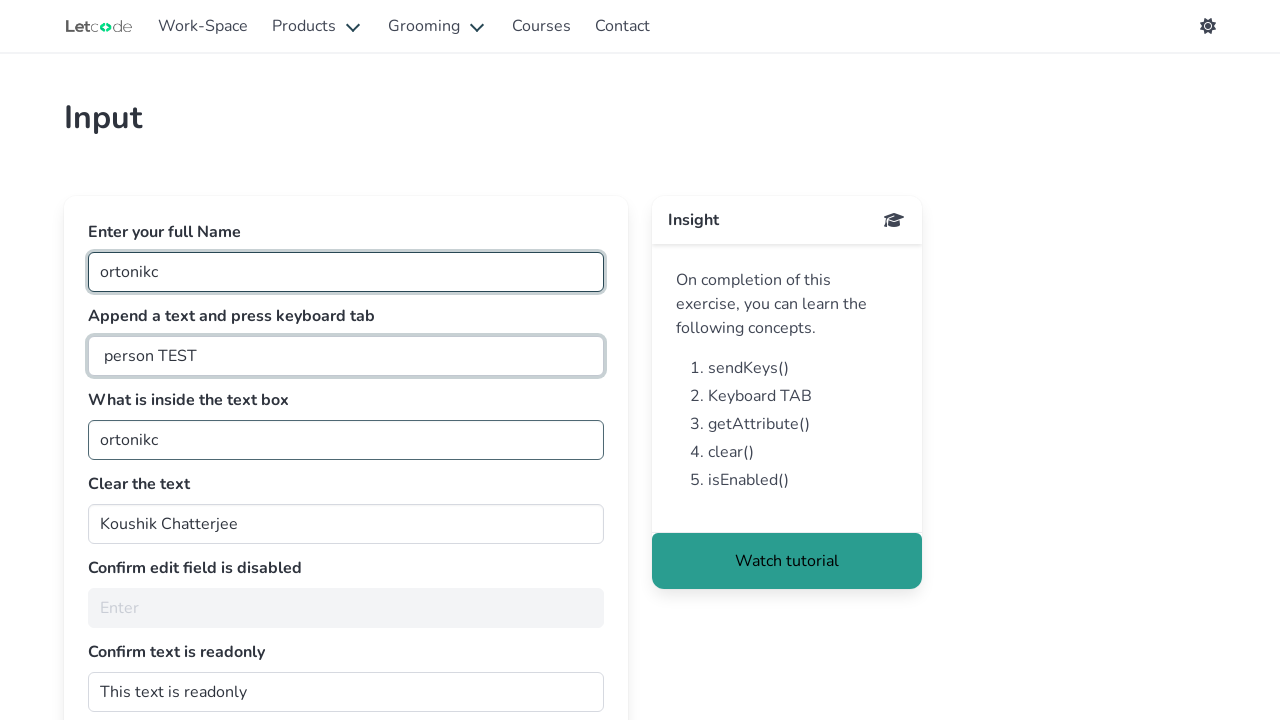

Clicked the 'Get me' field at (346, 440) on input#getMe
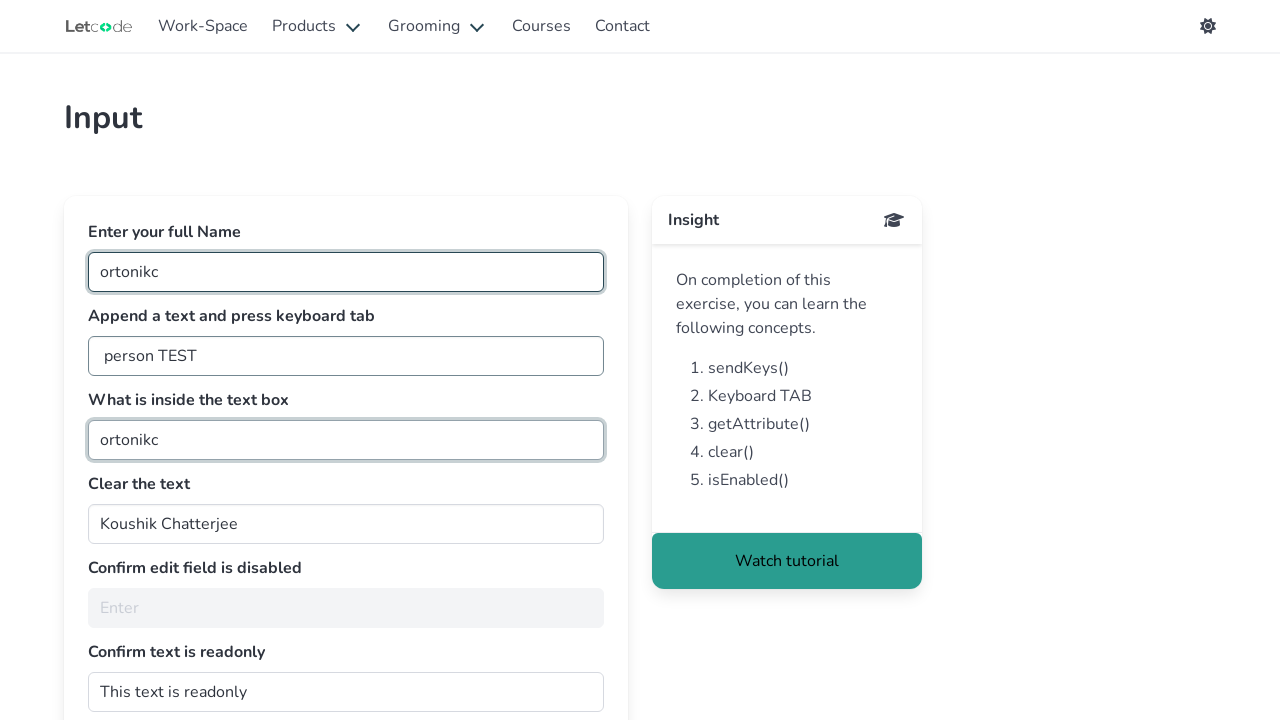

Verified that the 'noEdit' field is disabled and not editable
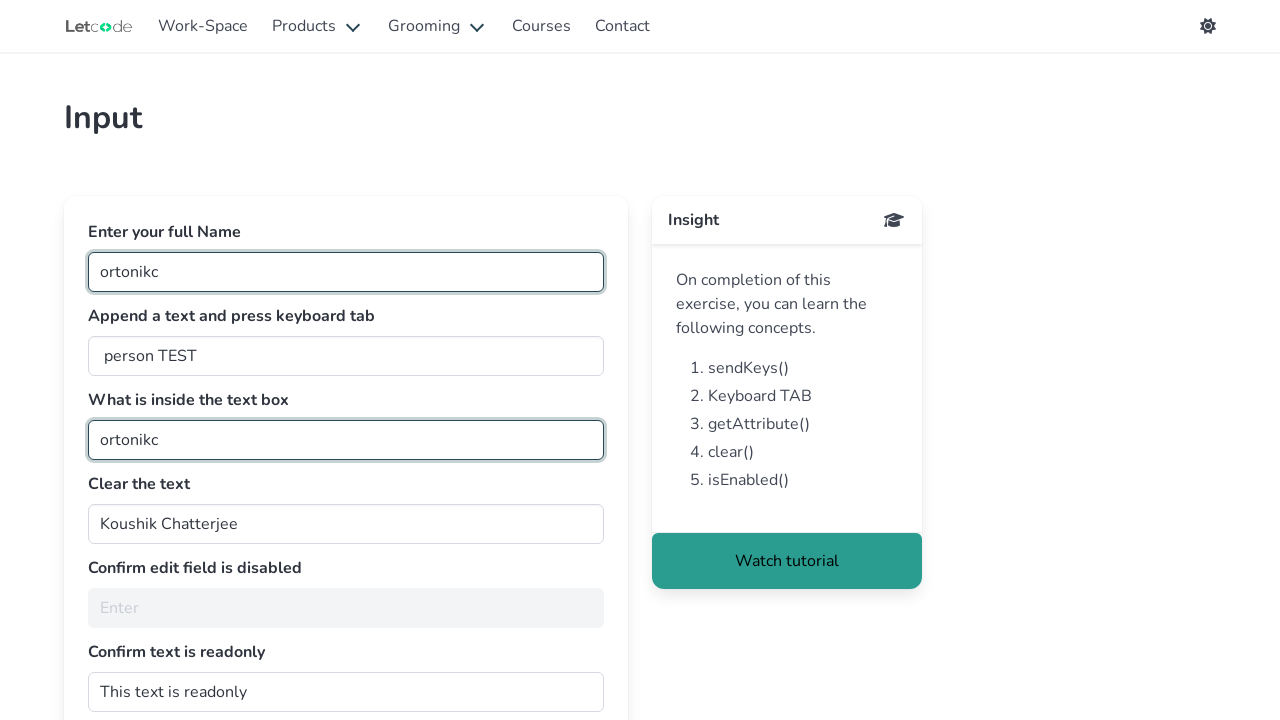

Clicked the workspace link to navigate home at (99, 26) on a[href='/']
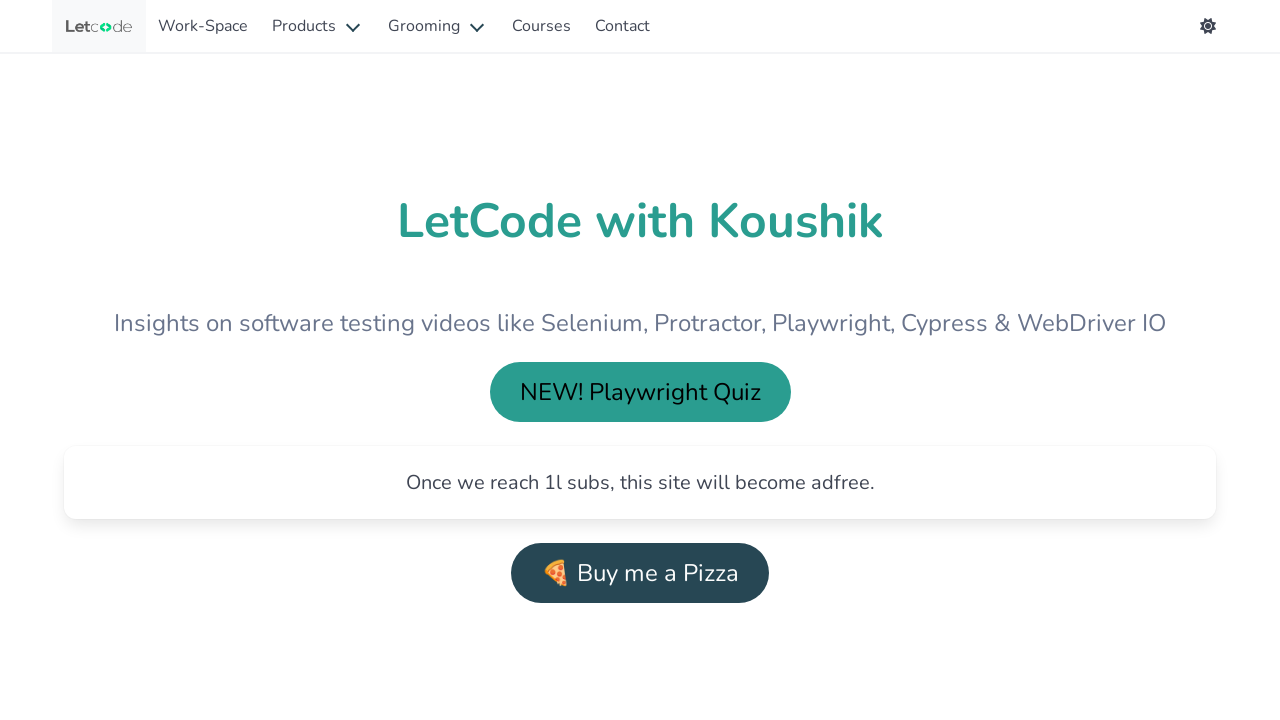

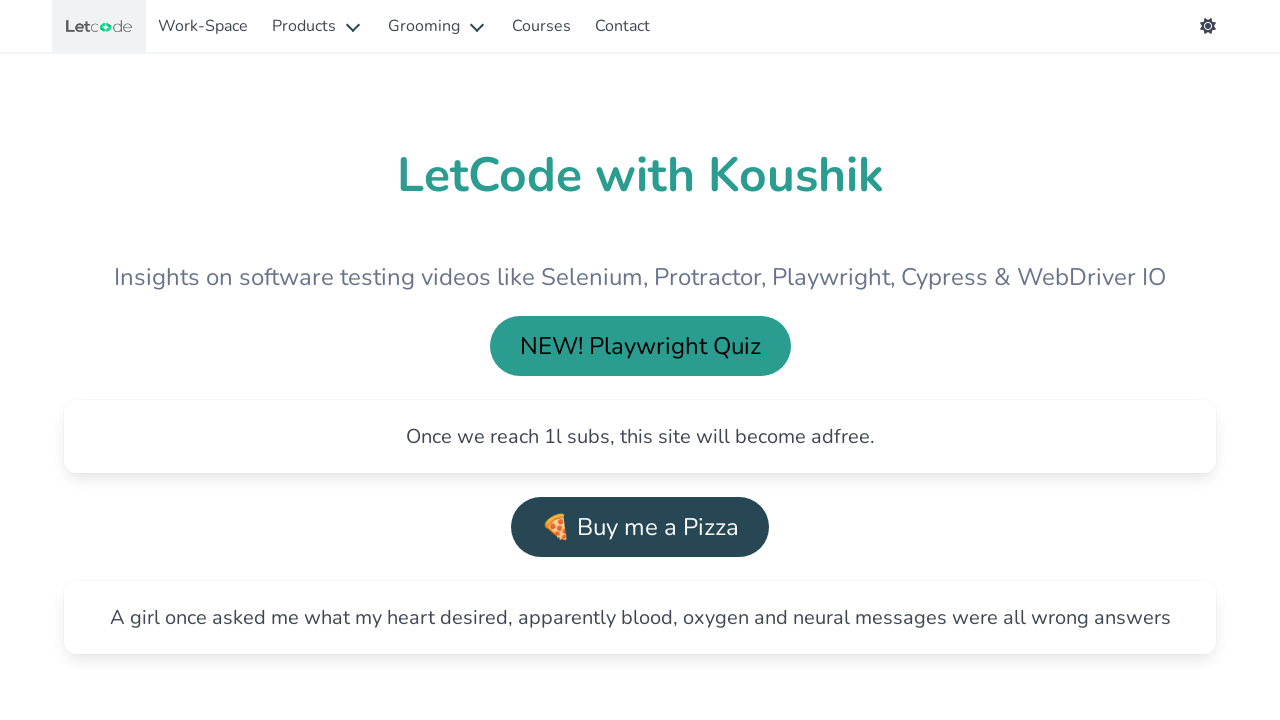